Tests button interactions on DemoQA buttons page by performing double-click, right-click, and single-click actions, then verifying that the corresponding confirmation messages are displayed.

Starting URL: https://demoqa.com/buttons

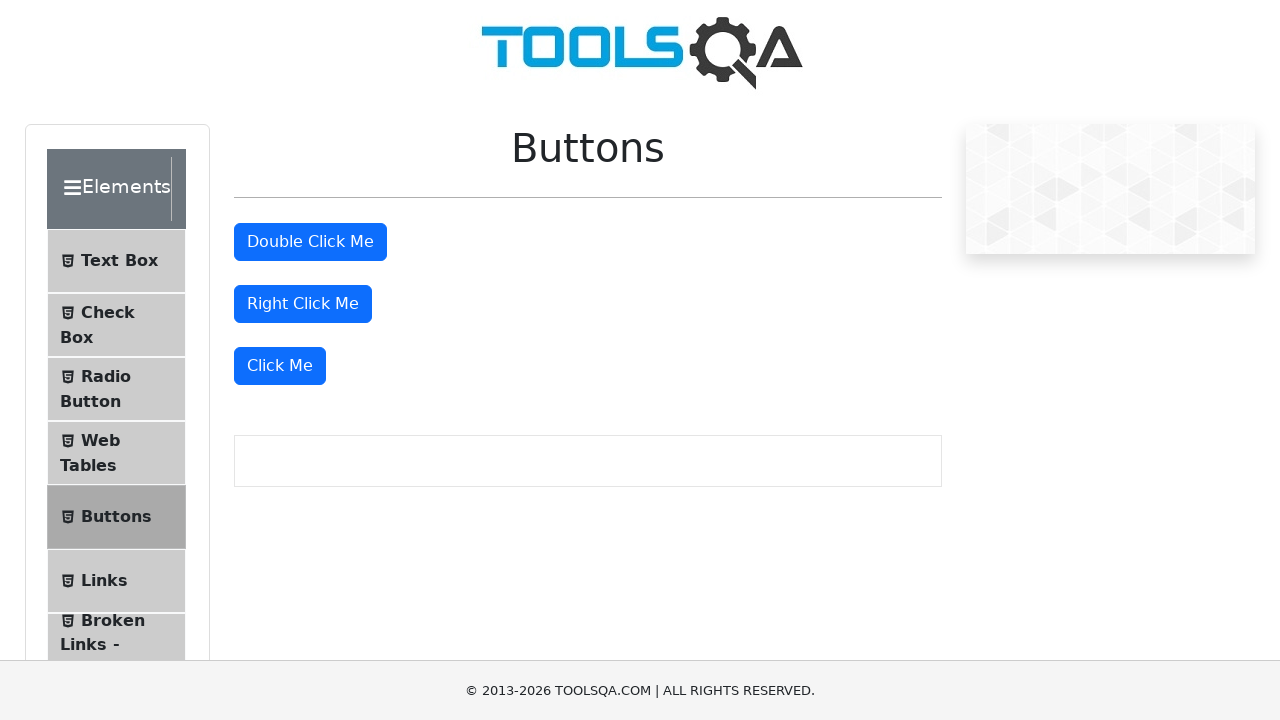

Double-clicked the 'Double Click Me' button at (310, 242) on #doubleClickBtn
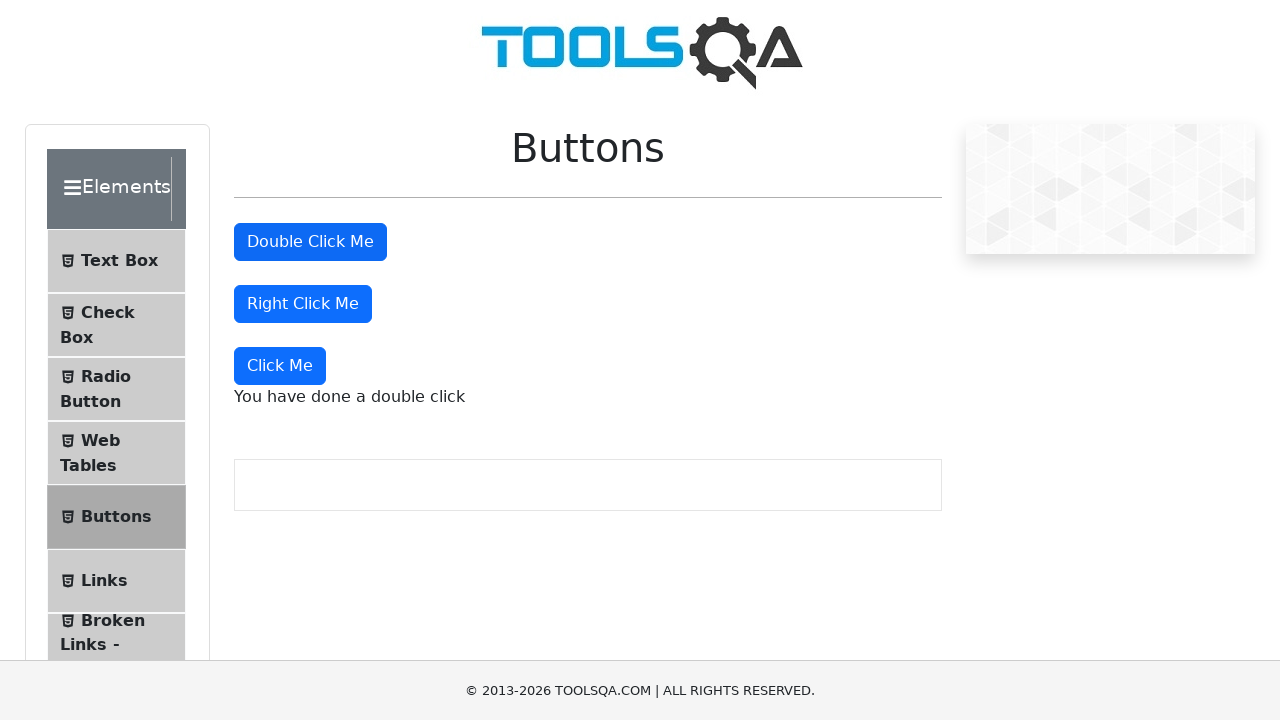

Waited 500ms for double-click message to appear
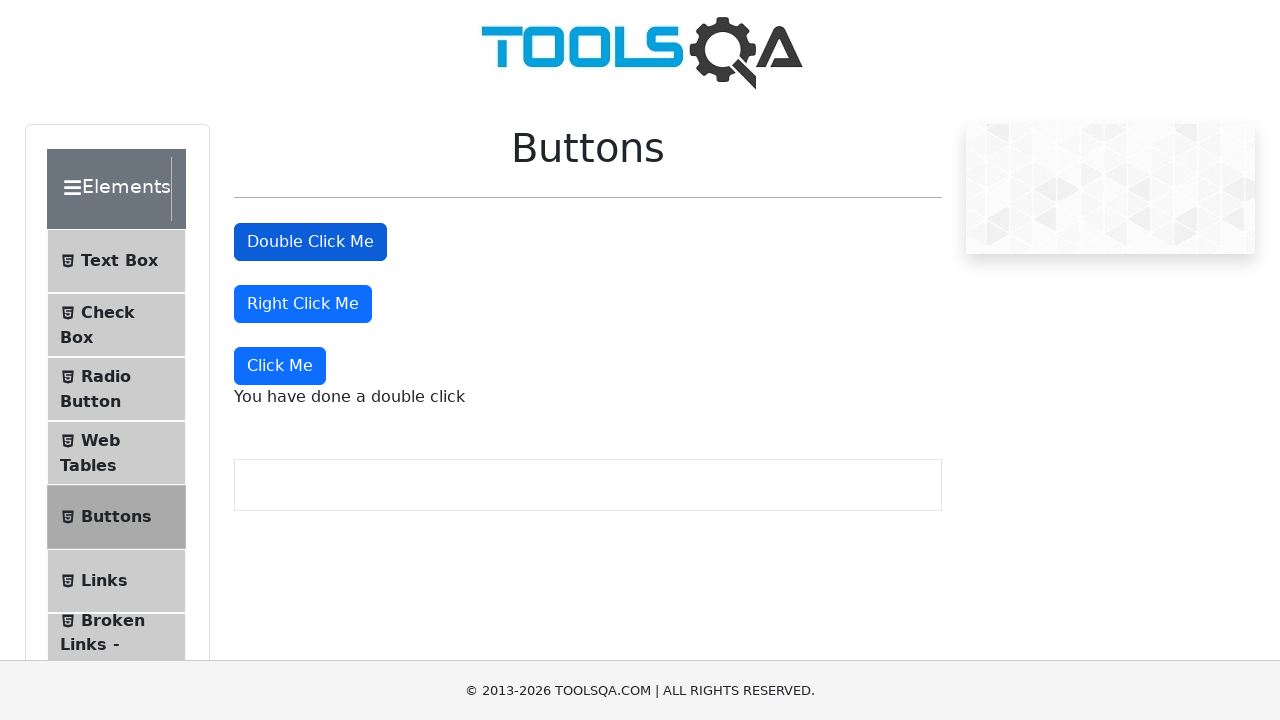

Right-clicked the 'Right Click Me' button at (303, 304) on #rightClickBtn
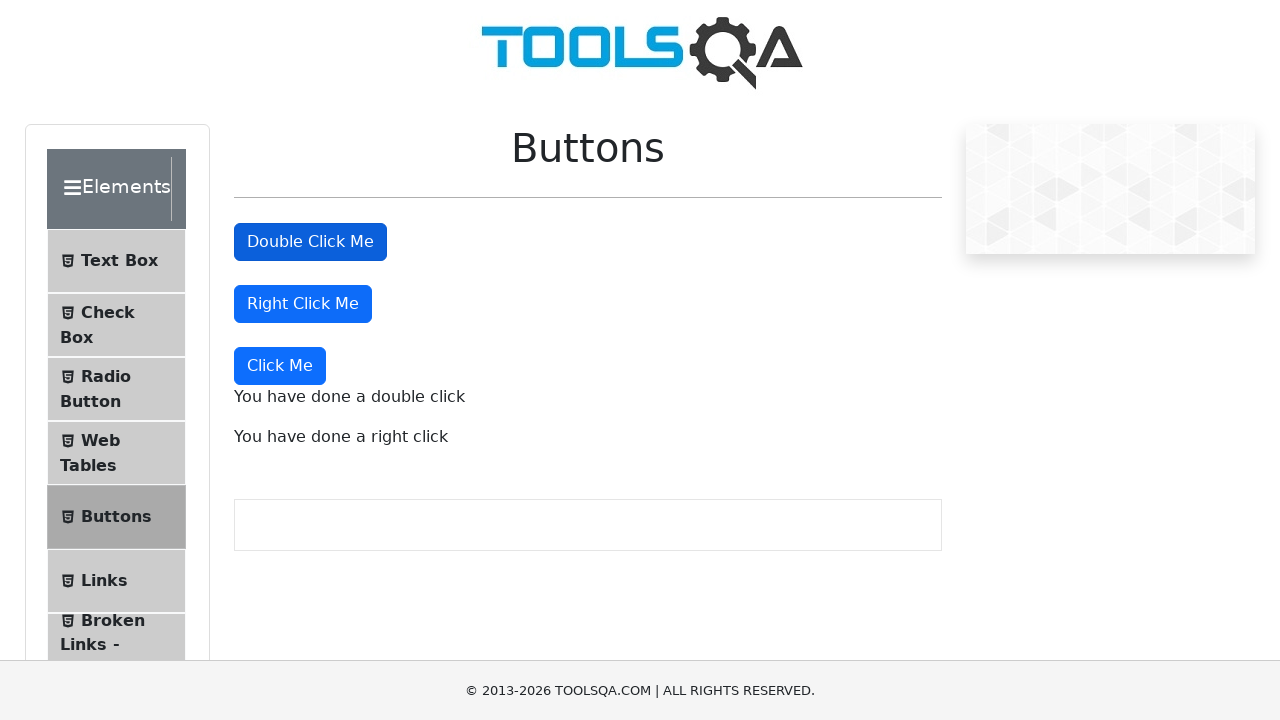

Single-clicked the 'Click Me' button at (280, 366) on button:has-text('Click Me'):not(#doubleClickBtn):not(#rightClickBtn)
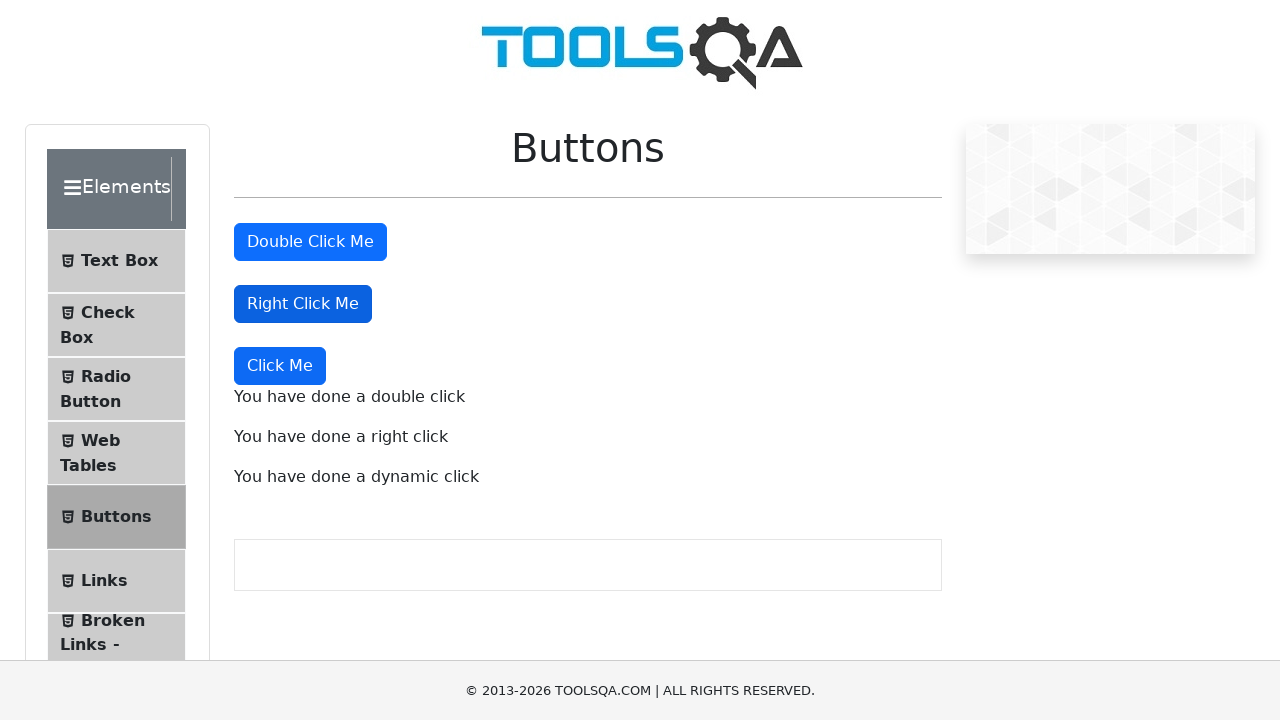

Waited for double-click confirmation message to appear
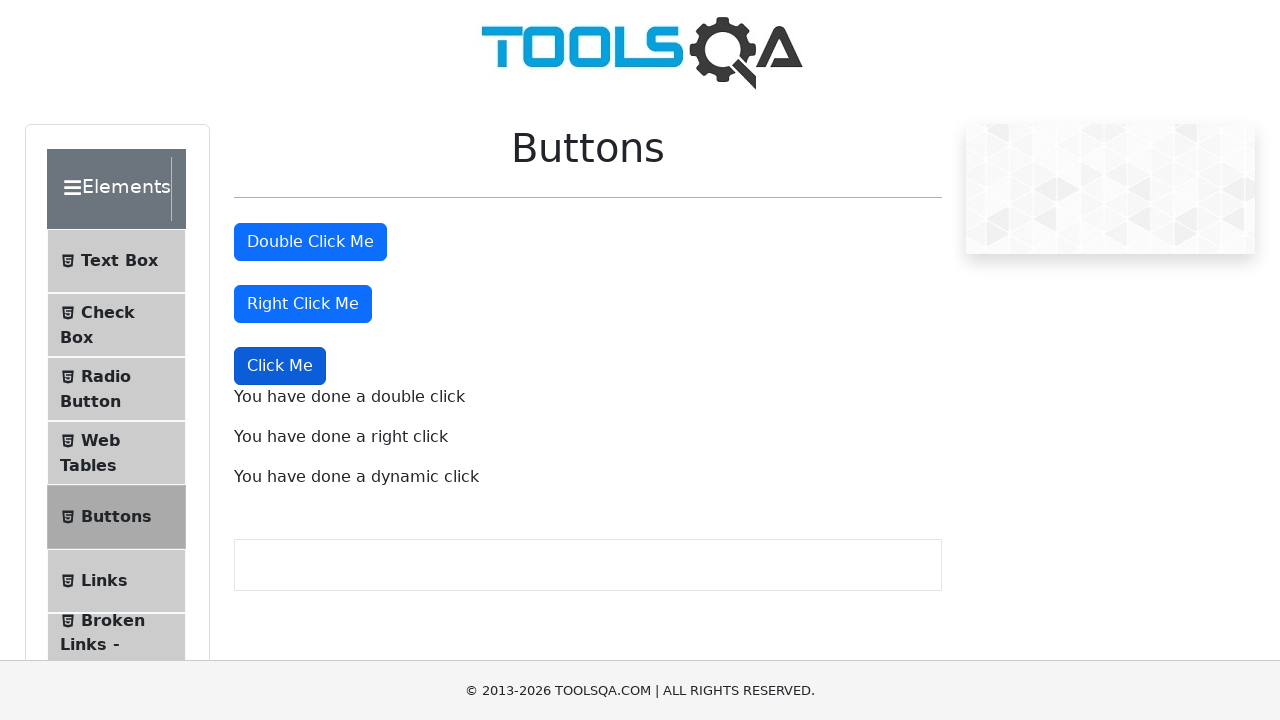

Verified double-click confirmation message is visible
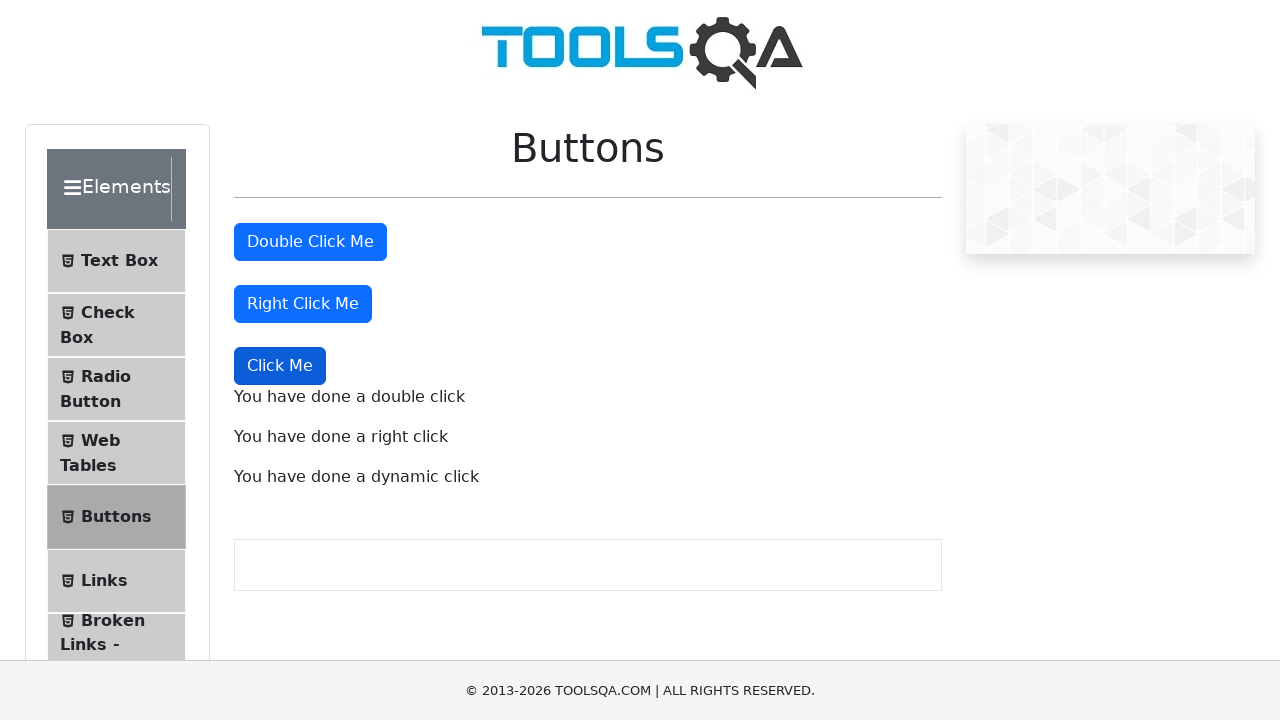

Verified right-click confirmation message is visible
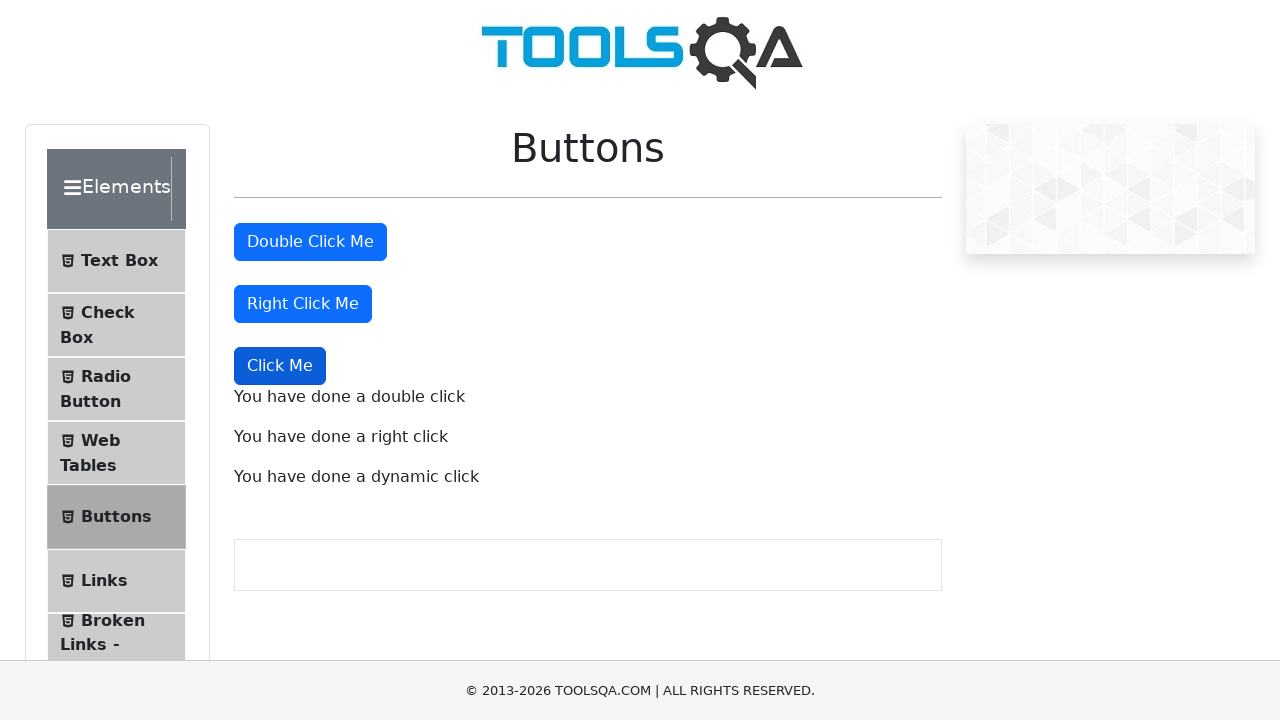

Verified single-click confirmation message is visible
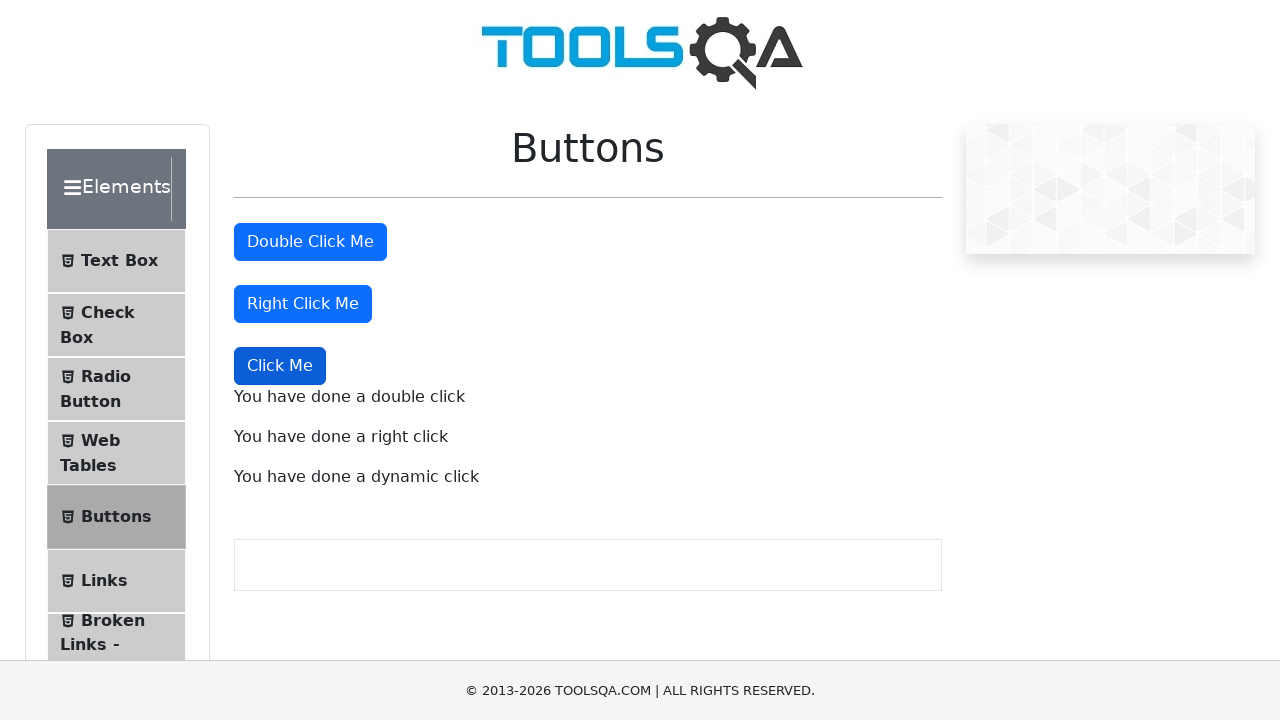

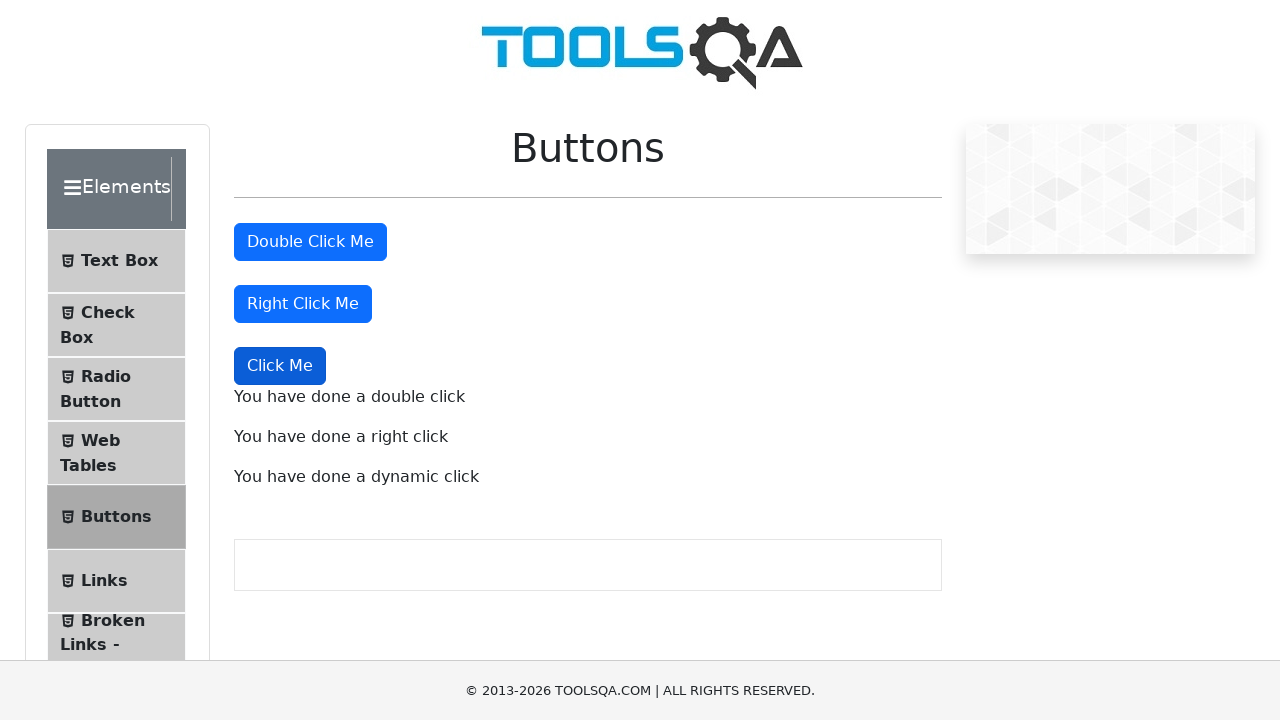